Tests link navigation in footer section by opening each link in a new tab and verifying page titles

Starting URL: https://www.rahulshettyacademy.com/AutomationPractice/

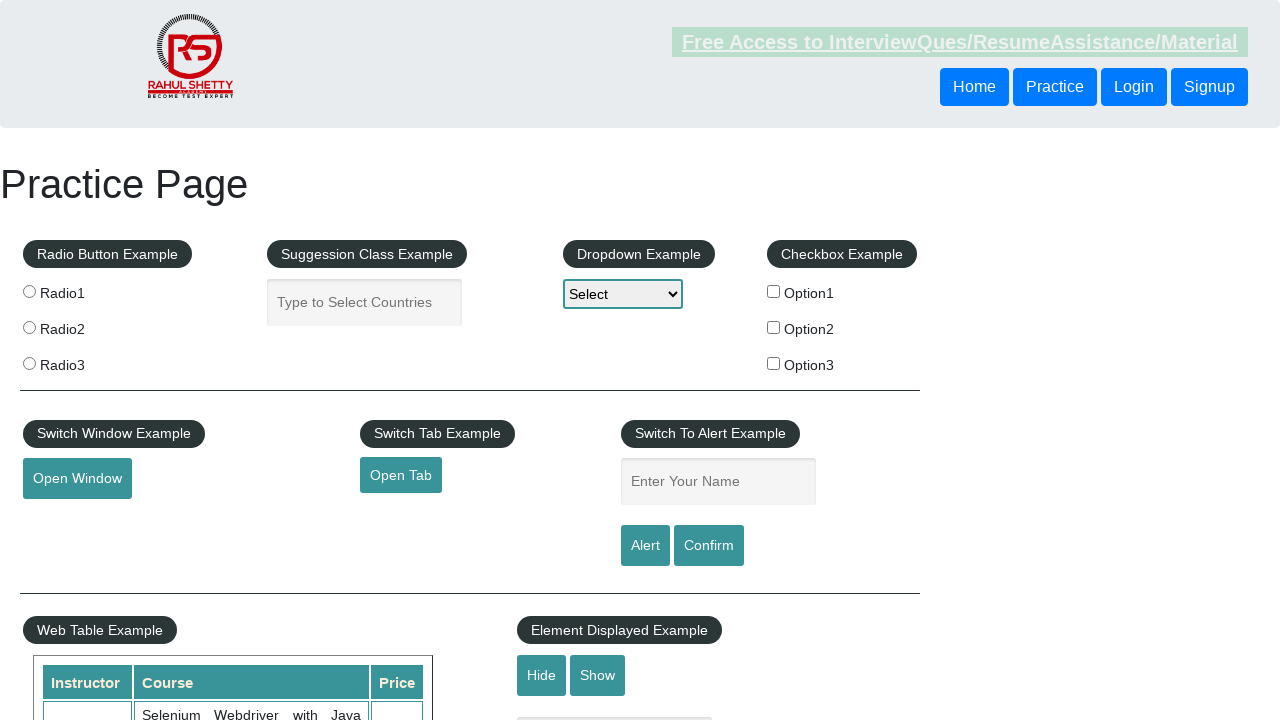

Counted total links on page
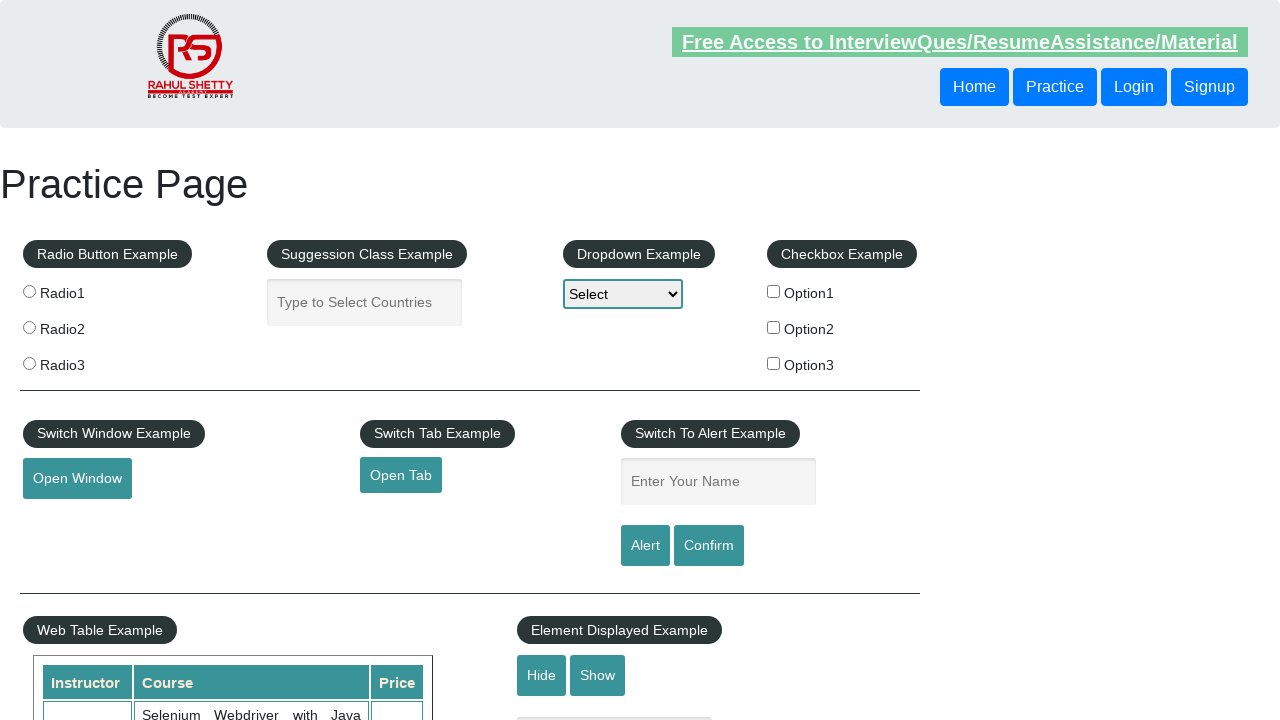

Located footer section (#gf-BIG)
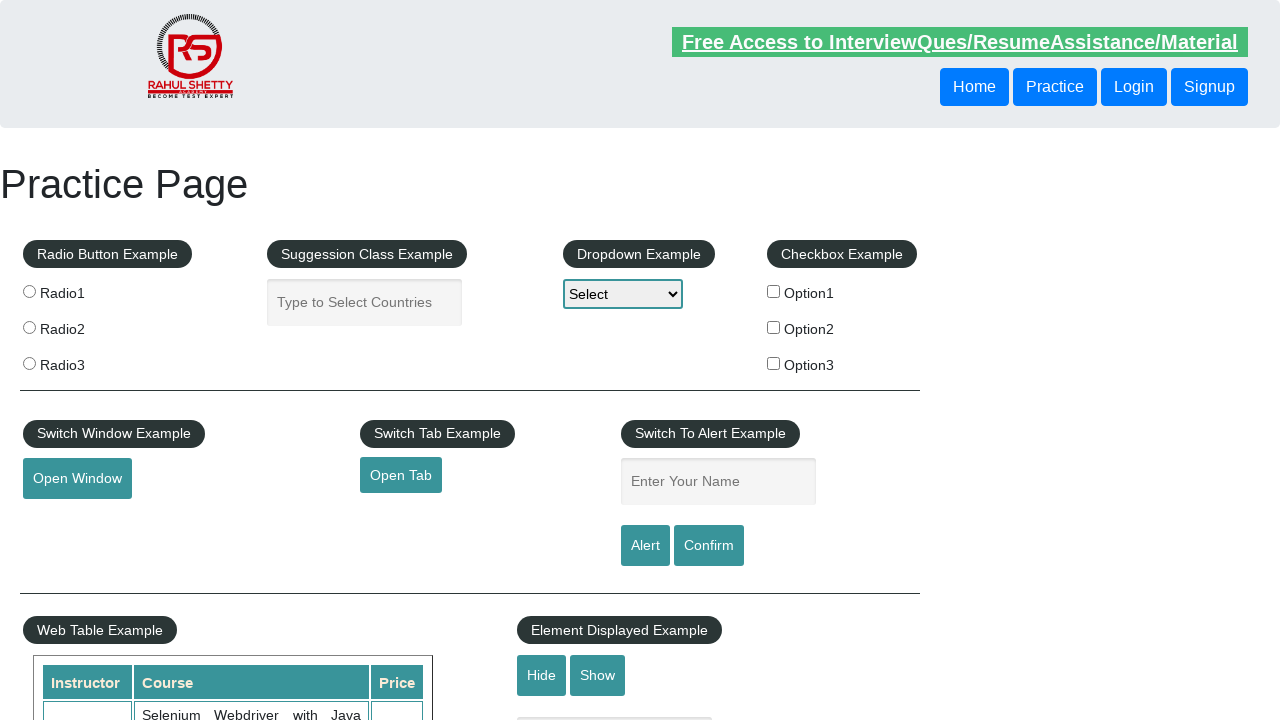

Counted links in footer section
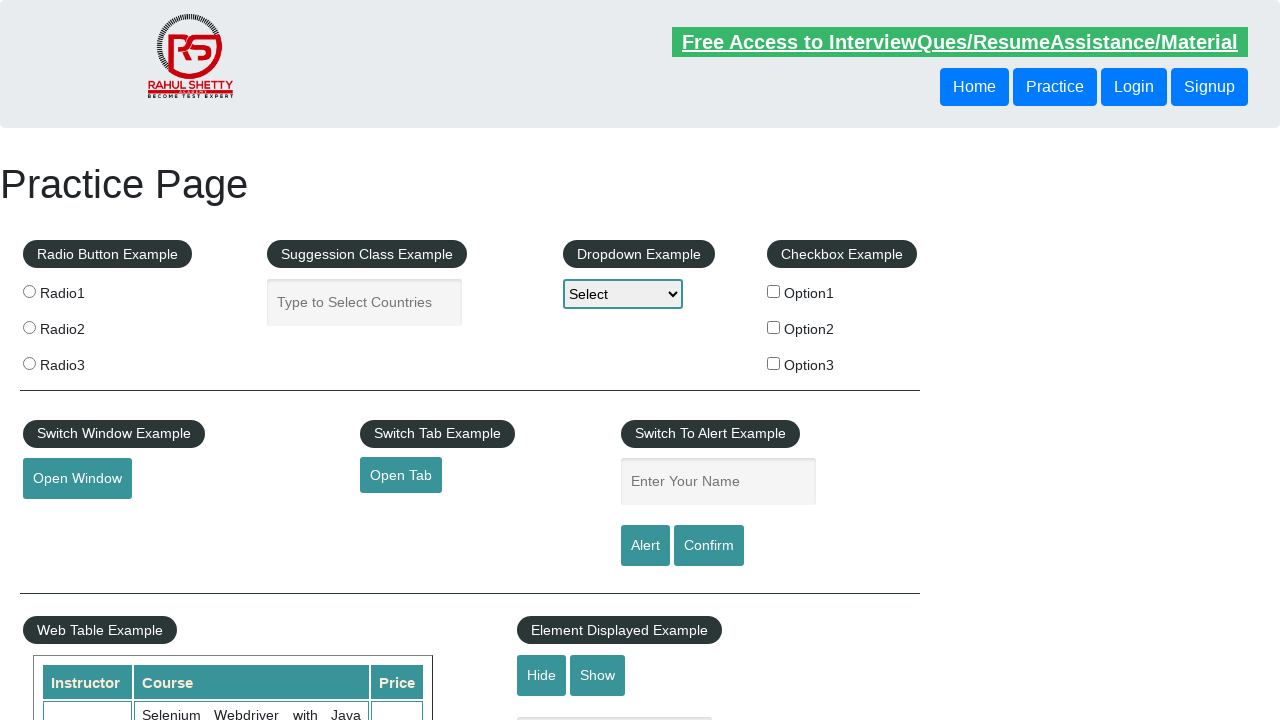

Located first column of footer table
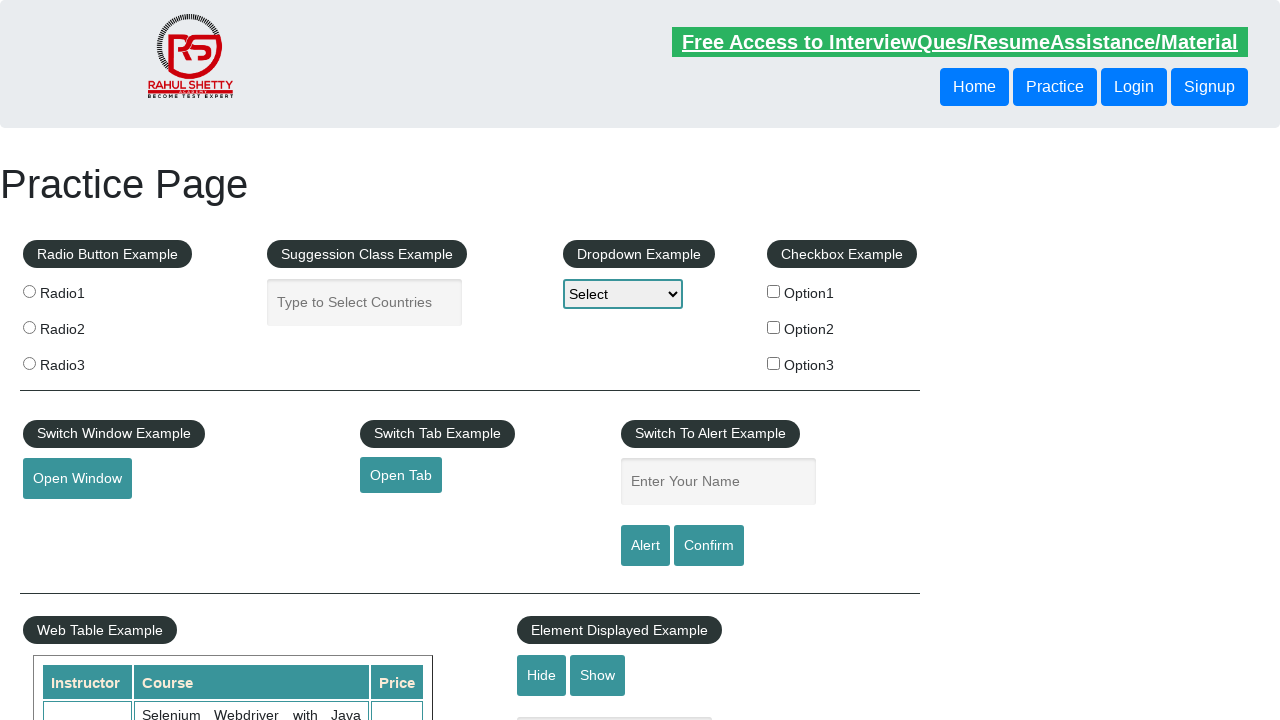

Counted links in first footer column
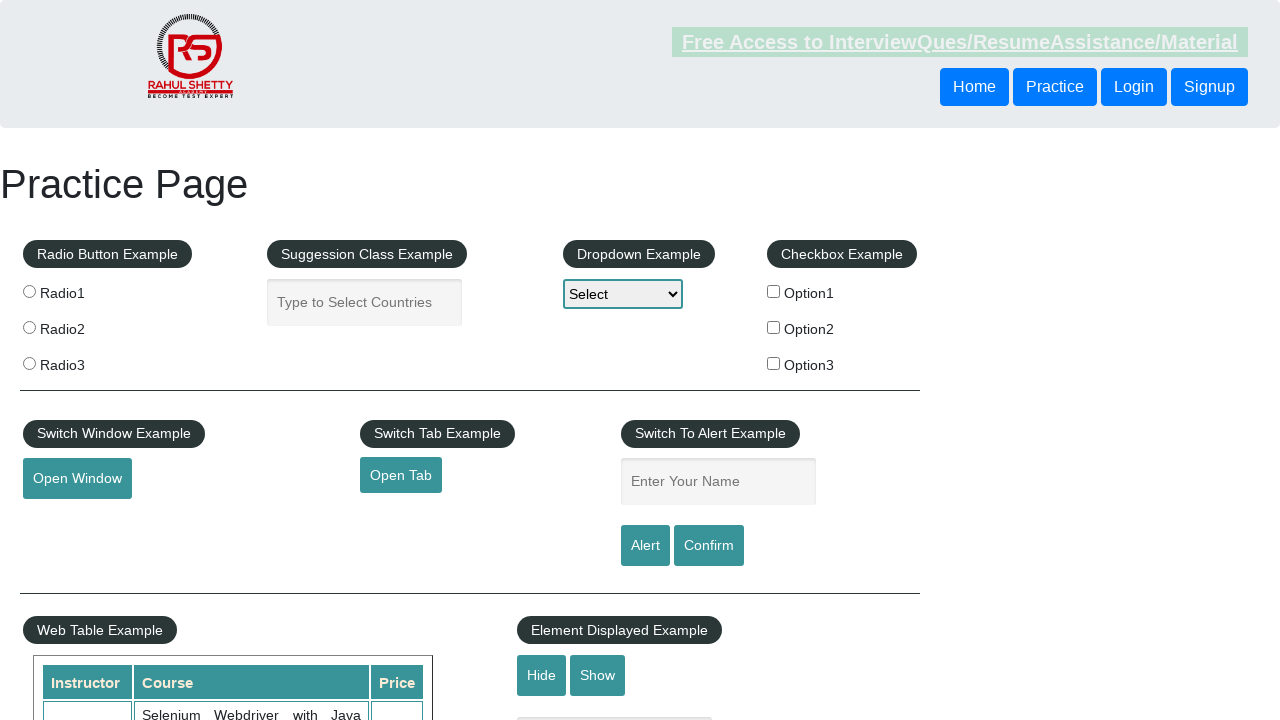

Opened footer link 1 in new tab with Ctrl+Click at (68, 520) on #gf-BIG >> xpath=//table/tbody/tr/td[1]/ul >> a >> nth=1
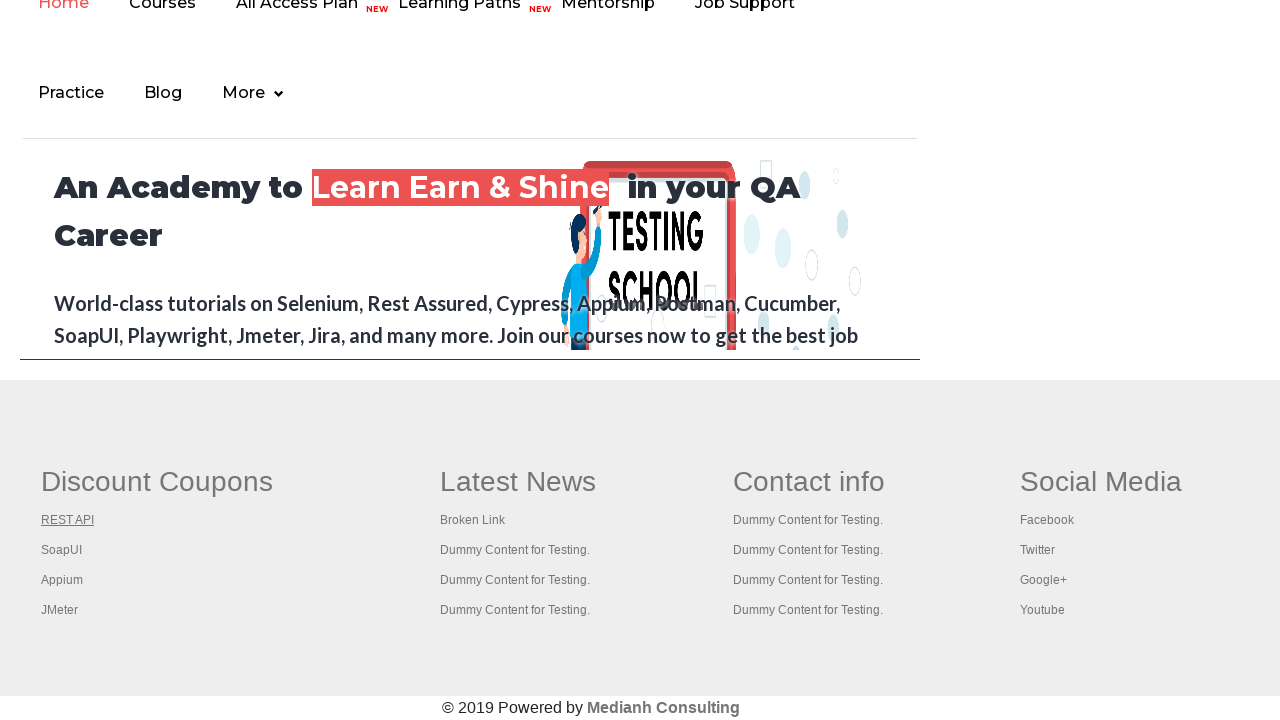

New page opened from footer link 1
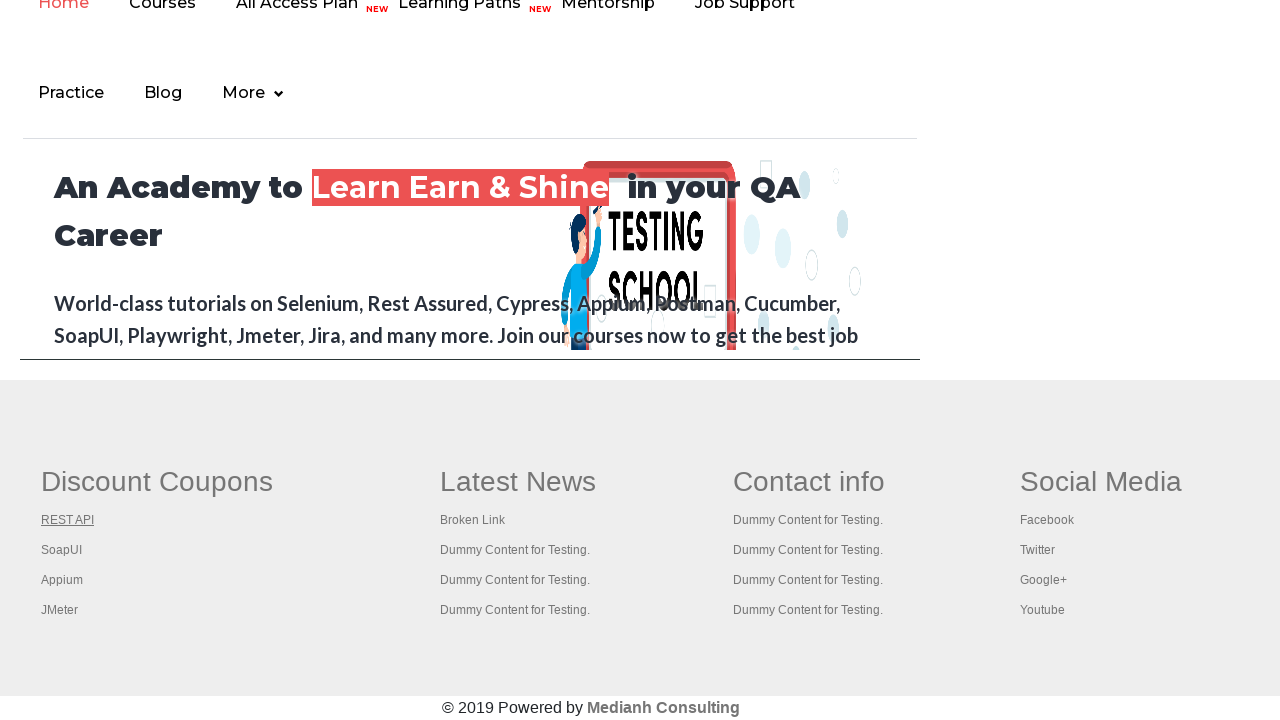

Page load state completed for footer link 1
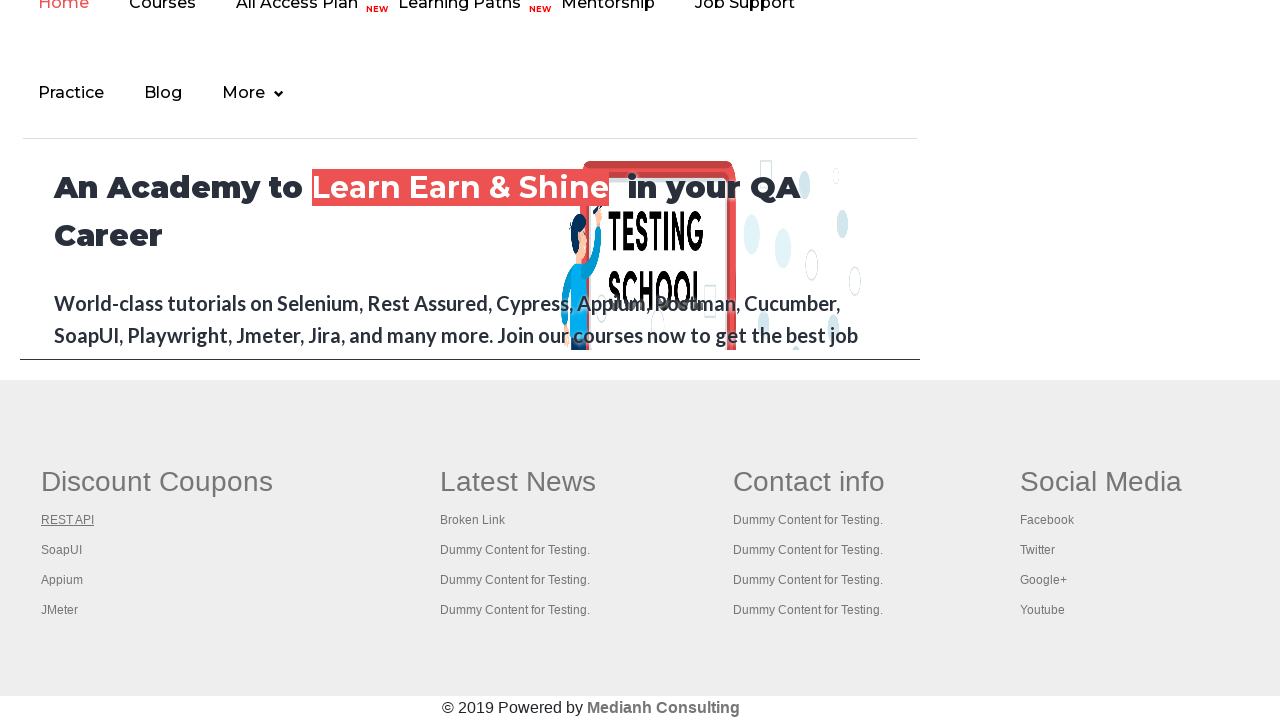

Retrieved page title: REST API Tutorial
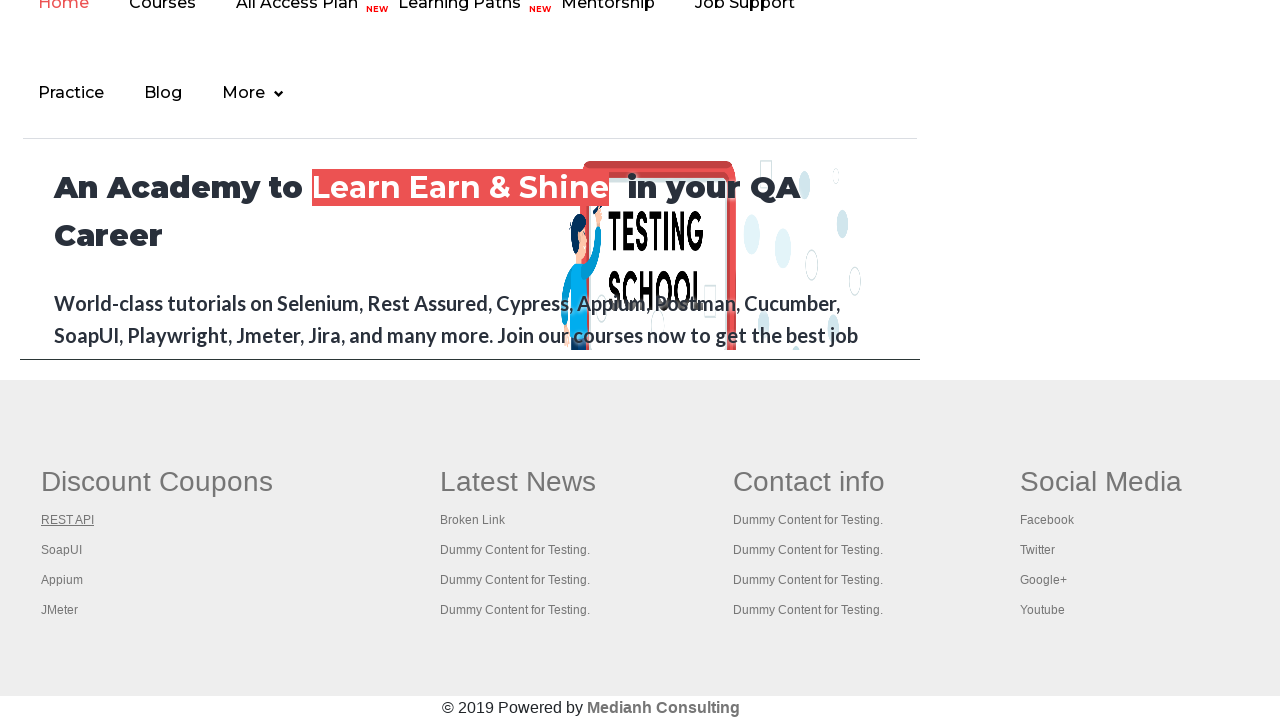

Closed new tab from footer link 1
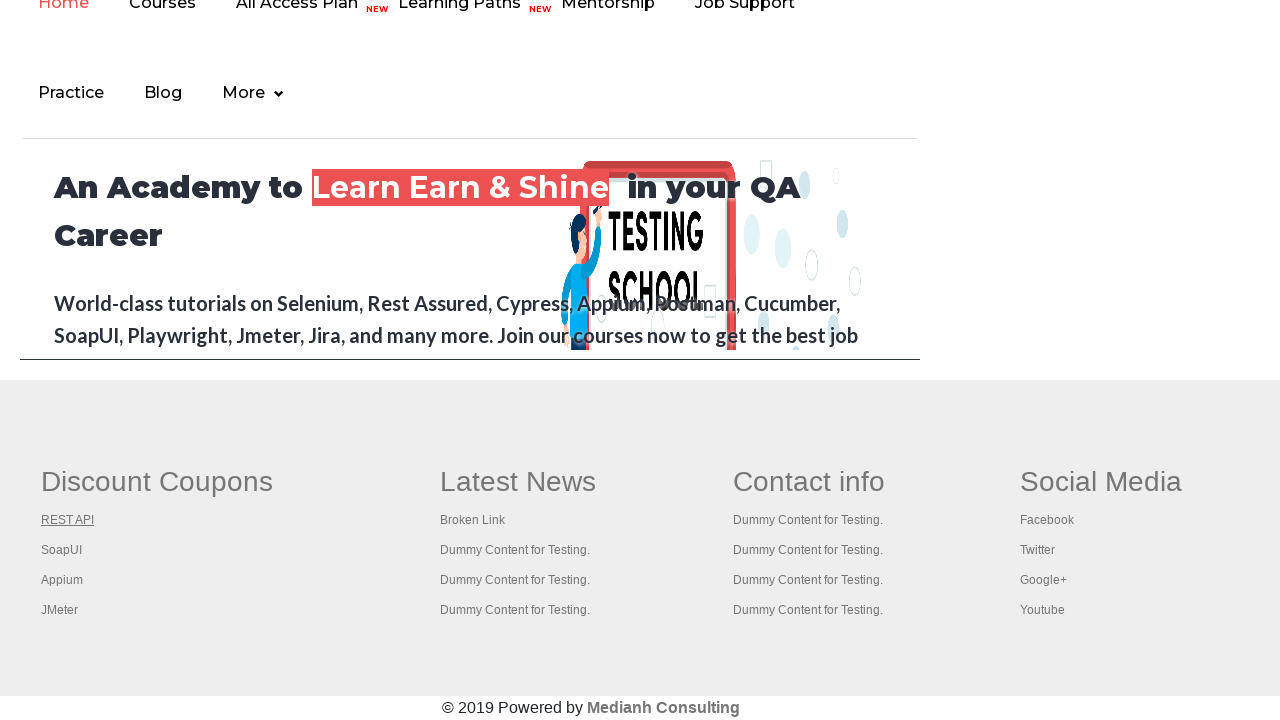

Opened footer link 2 in new tab with Ctrl+Click at (62, 550) on #gf-BIG >> xpath=//table/tbody/tr/td[1]/ul >> a >> nth=2
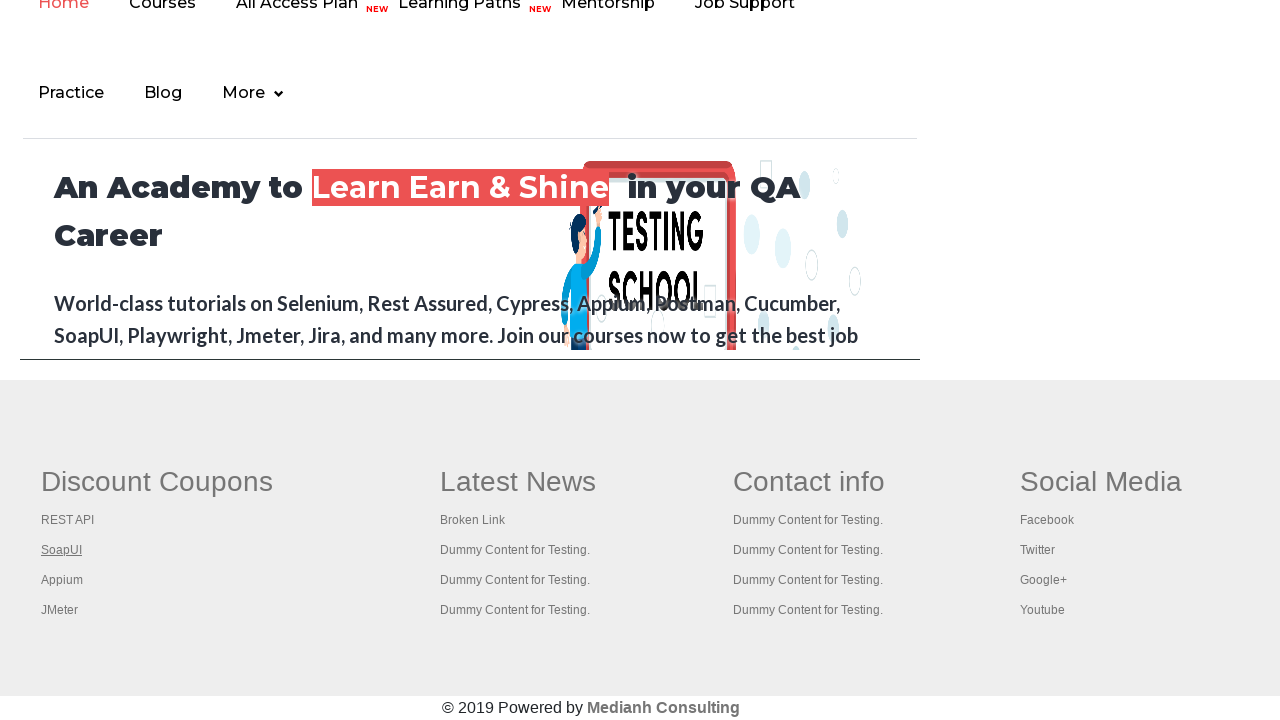

New page opened from footer link 2
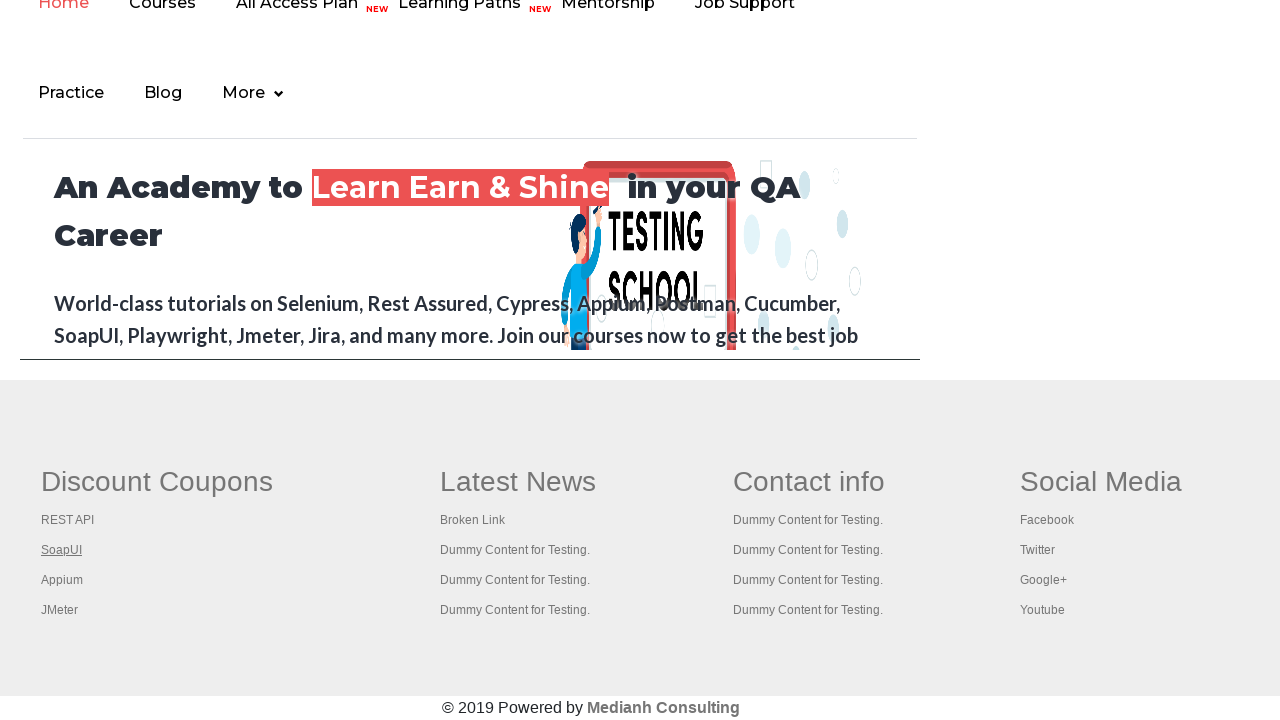

Page load state completed for footer link 2
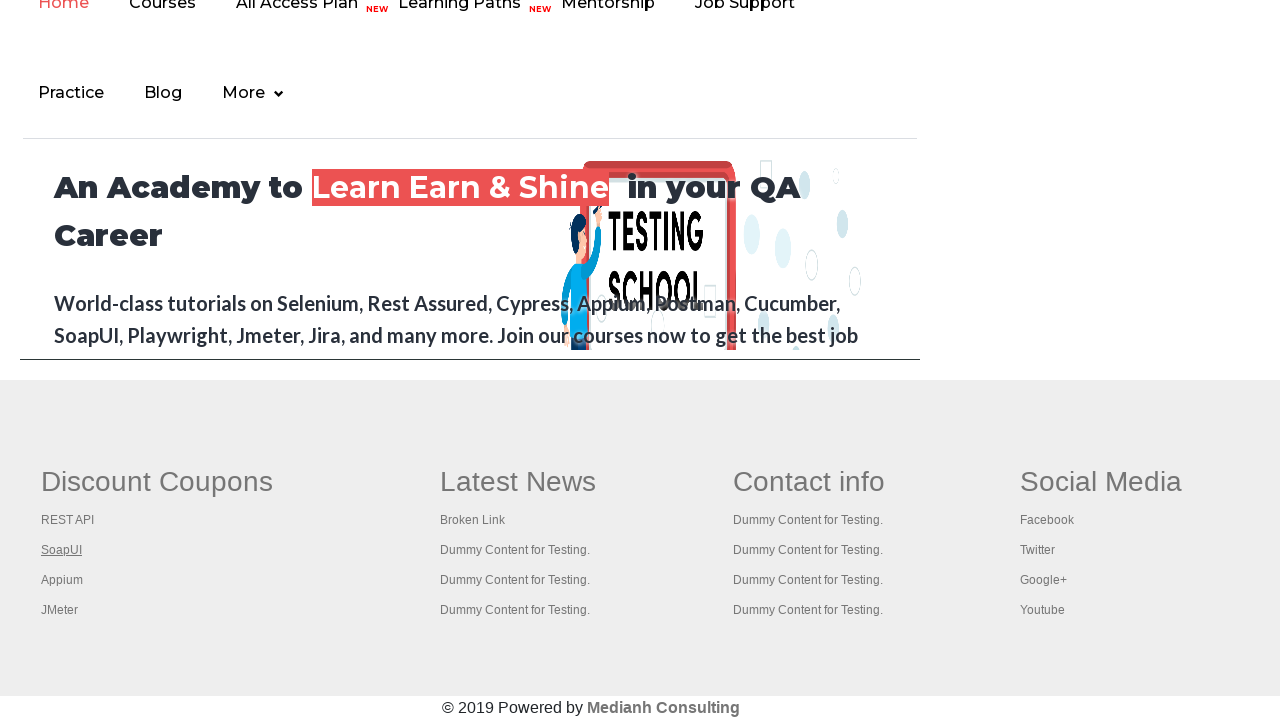

Retrieved page title: The World’s Most Popular API Testing Tool | SoapUI
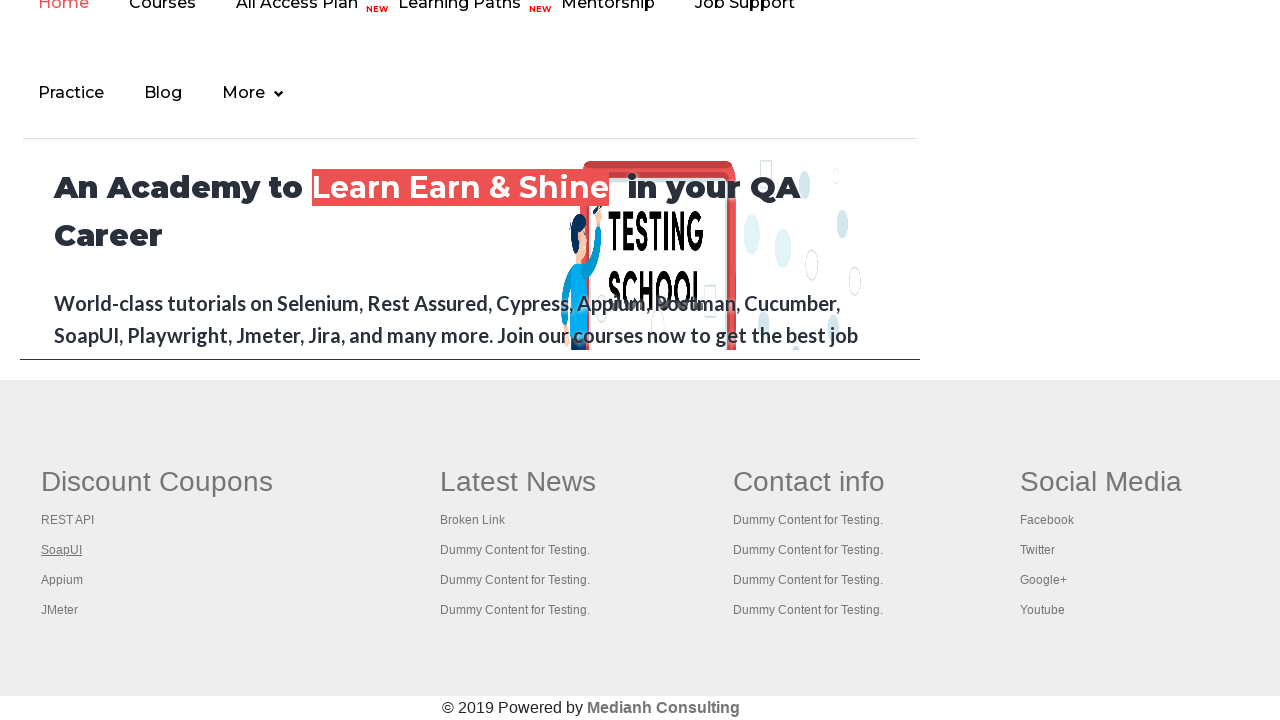

Closed new tab from footer link 2
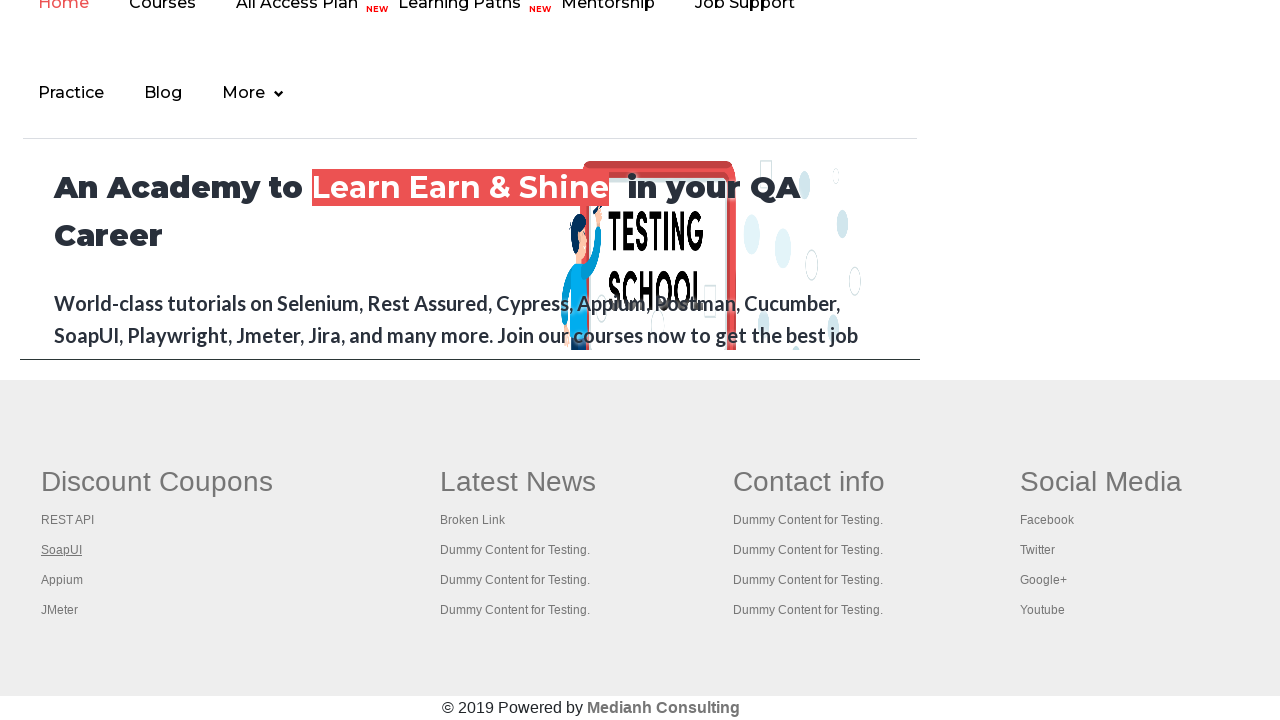

Opened footer link 3 in new tab with Ctrl+Click at (62, 580) on #gf-BIG >> xpath=//table/tbody/tr/td[1]/ul >> a >> nth=3
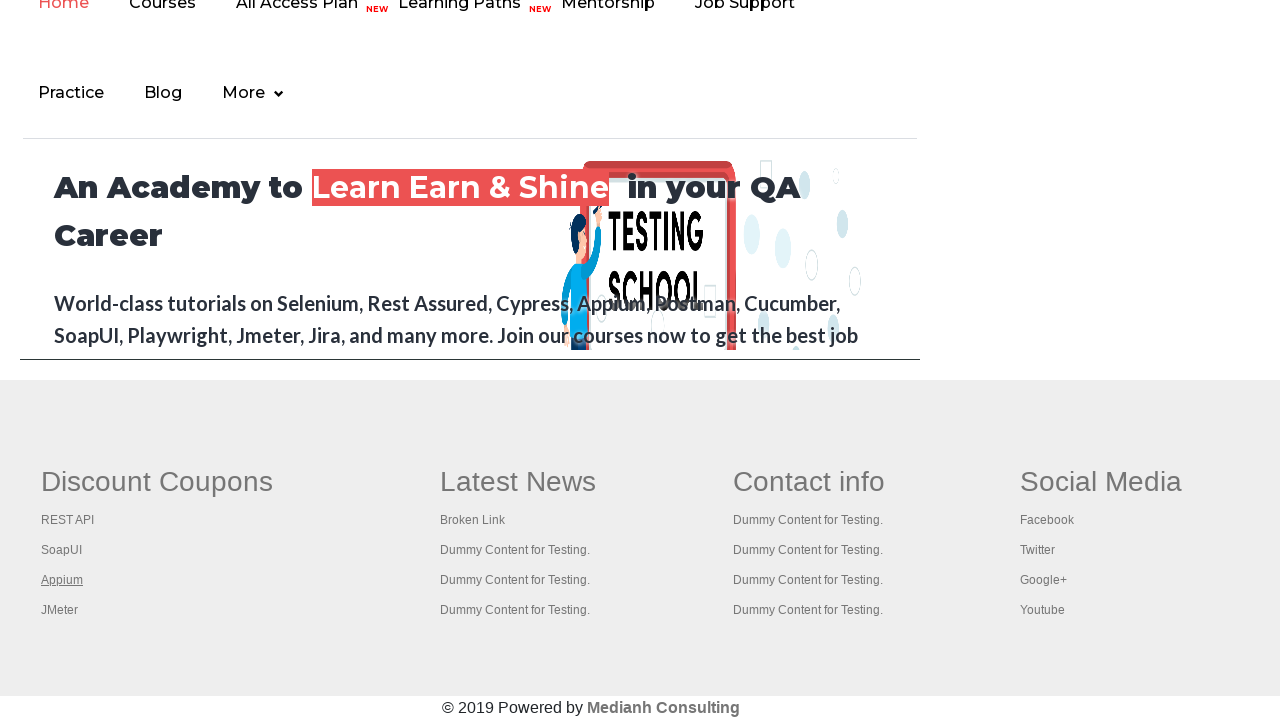

New page opened from footer link 3
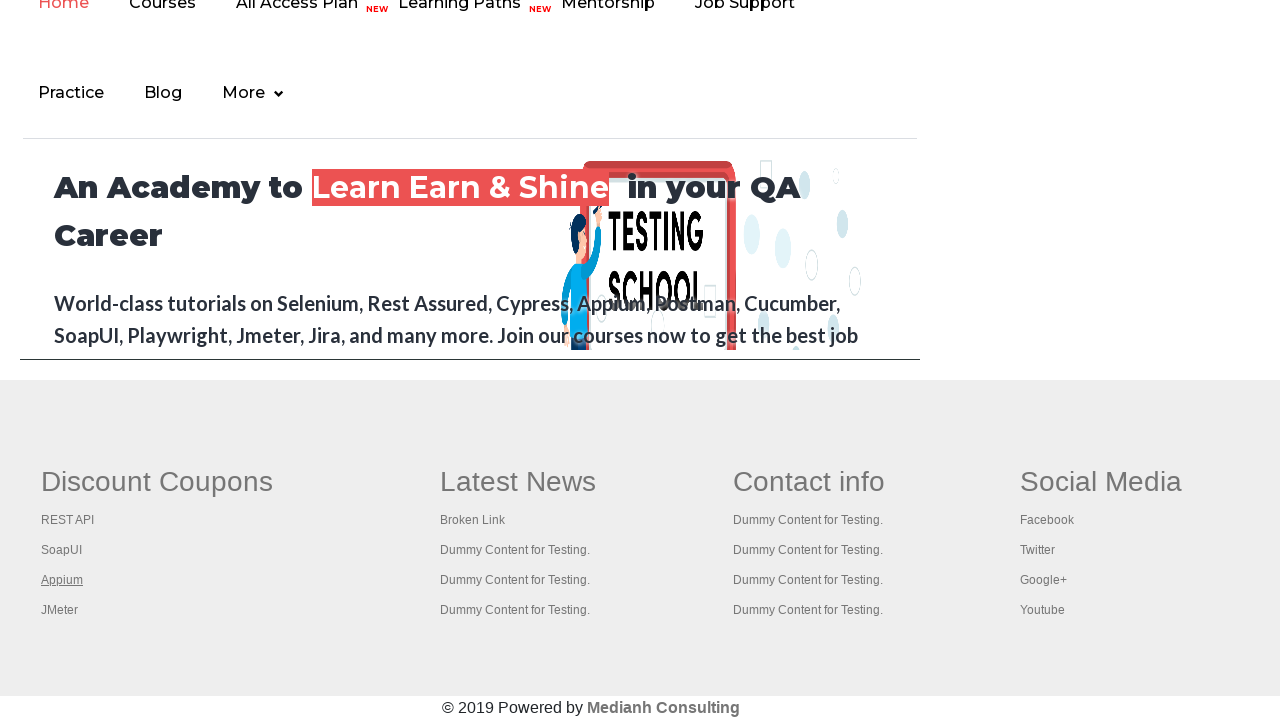

Page load state completed for footer link 3
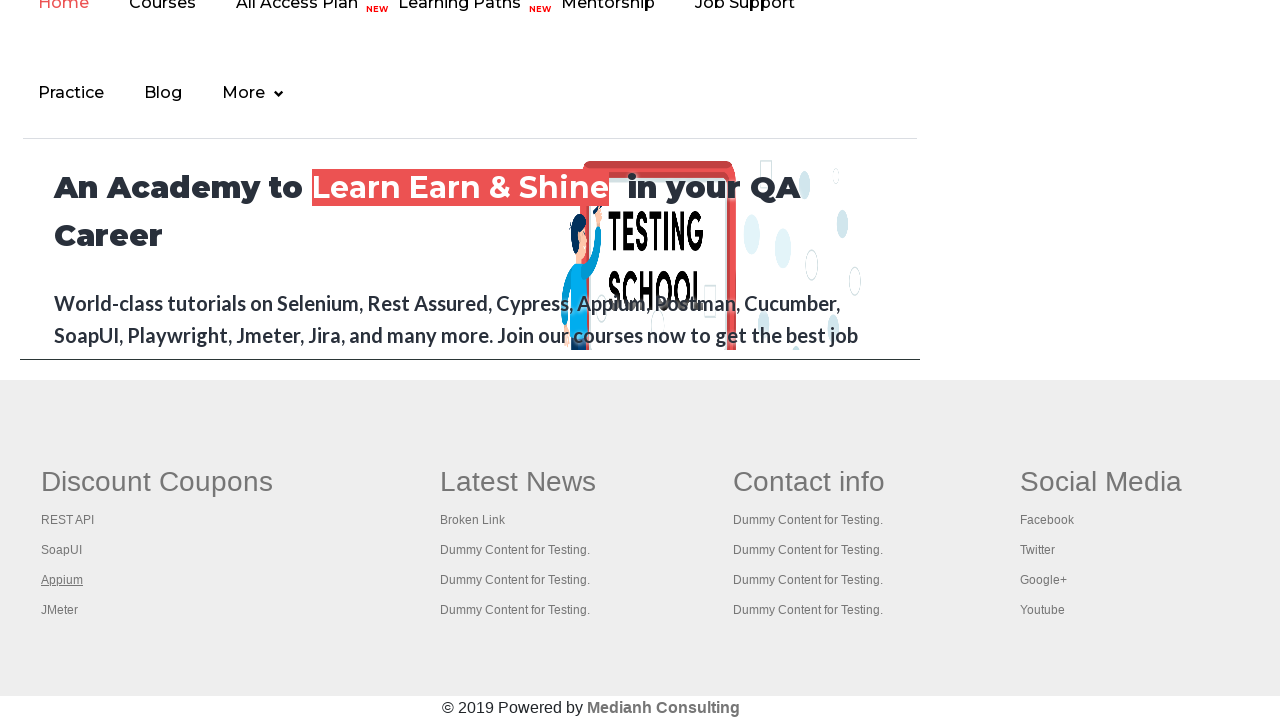

Retrieved page title: 
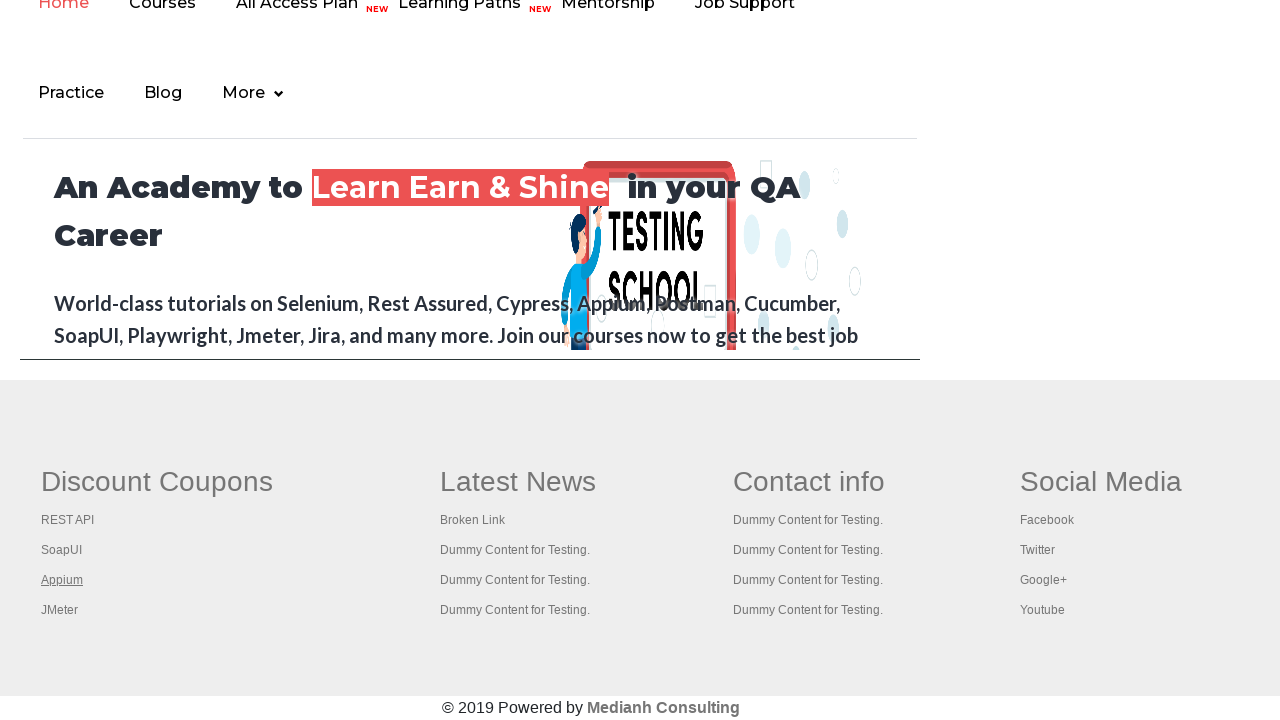

Closed new tab from footer link 3
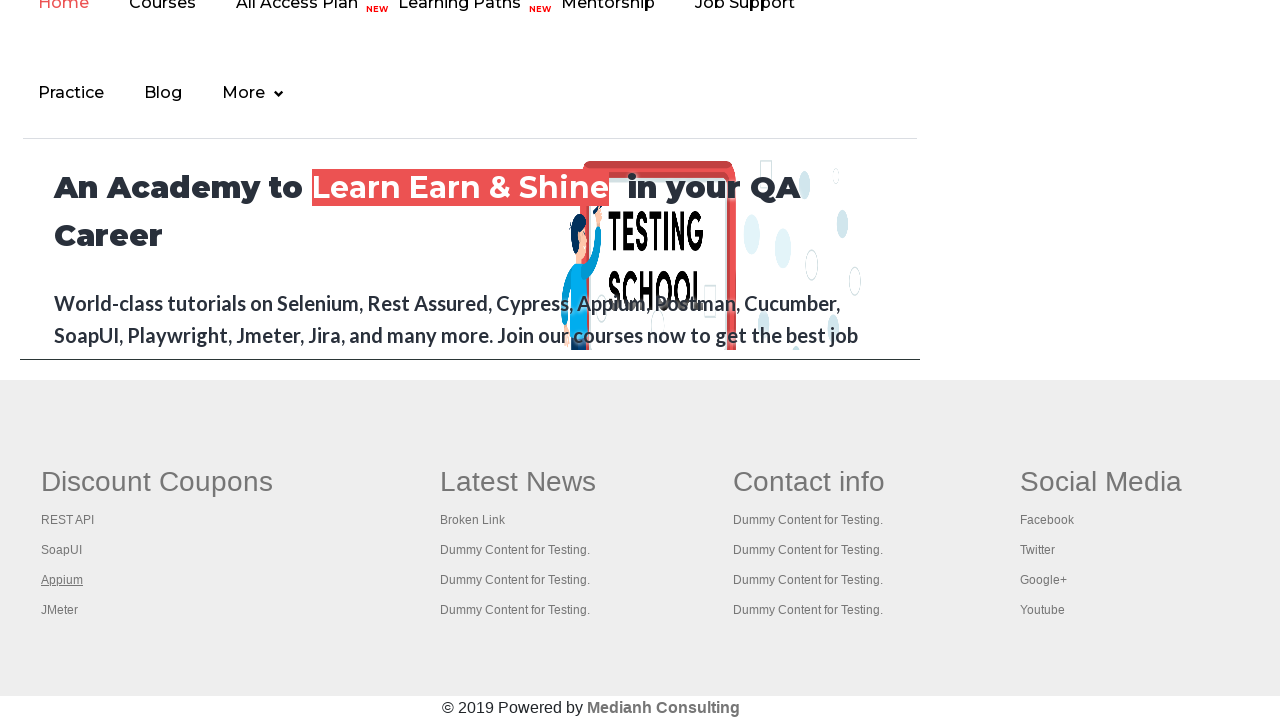

Opened footer link 4 in new tab with Ctrl+Click at (60, 610) on #gf-BIG >> xpath=//table/tbody/tr/td[1]/ul >> a >> nth=4
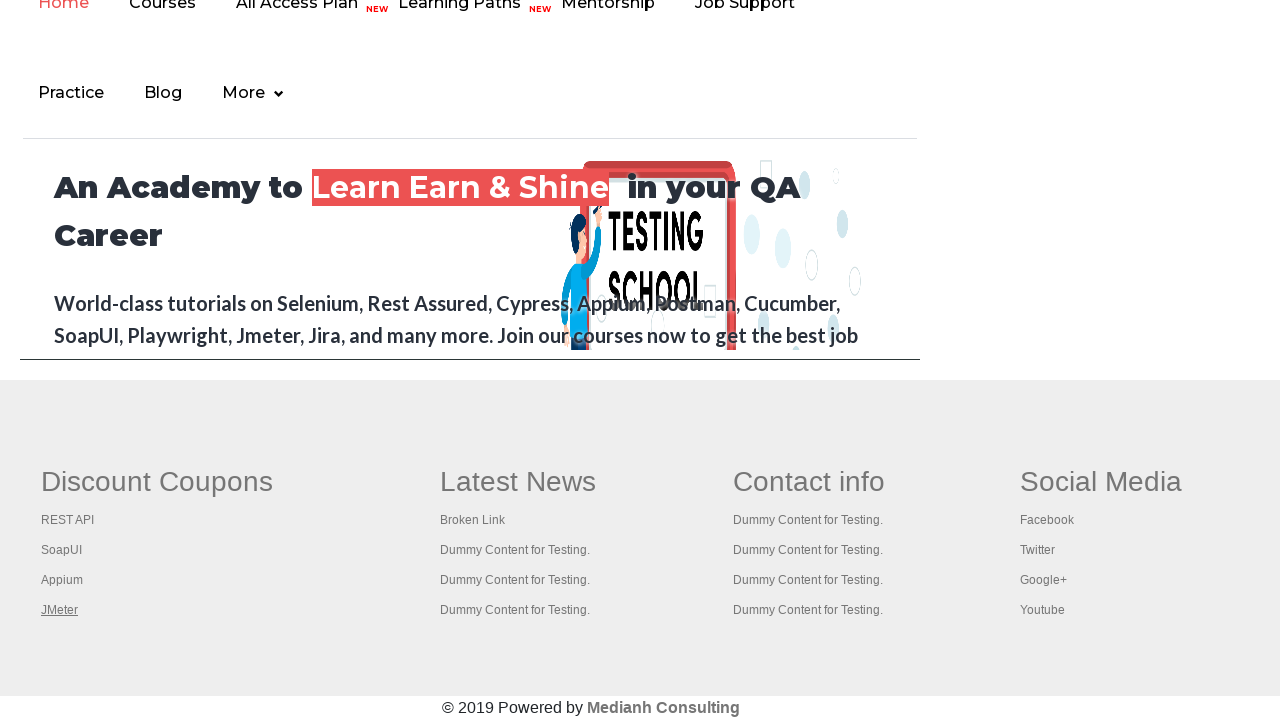

New page opened from footer link 4
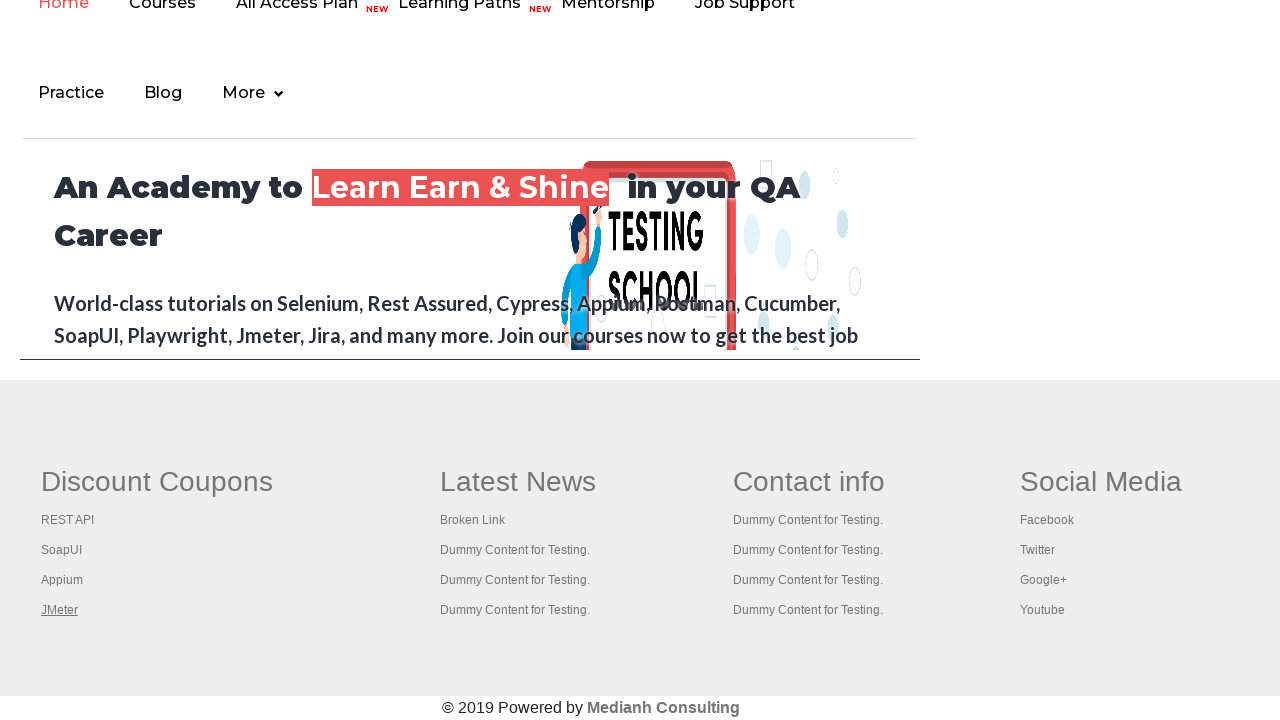

Page load state completed for footer link 4
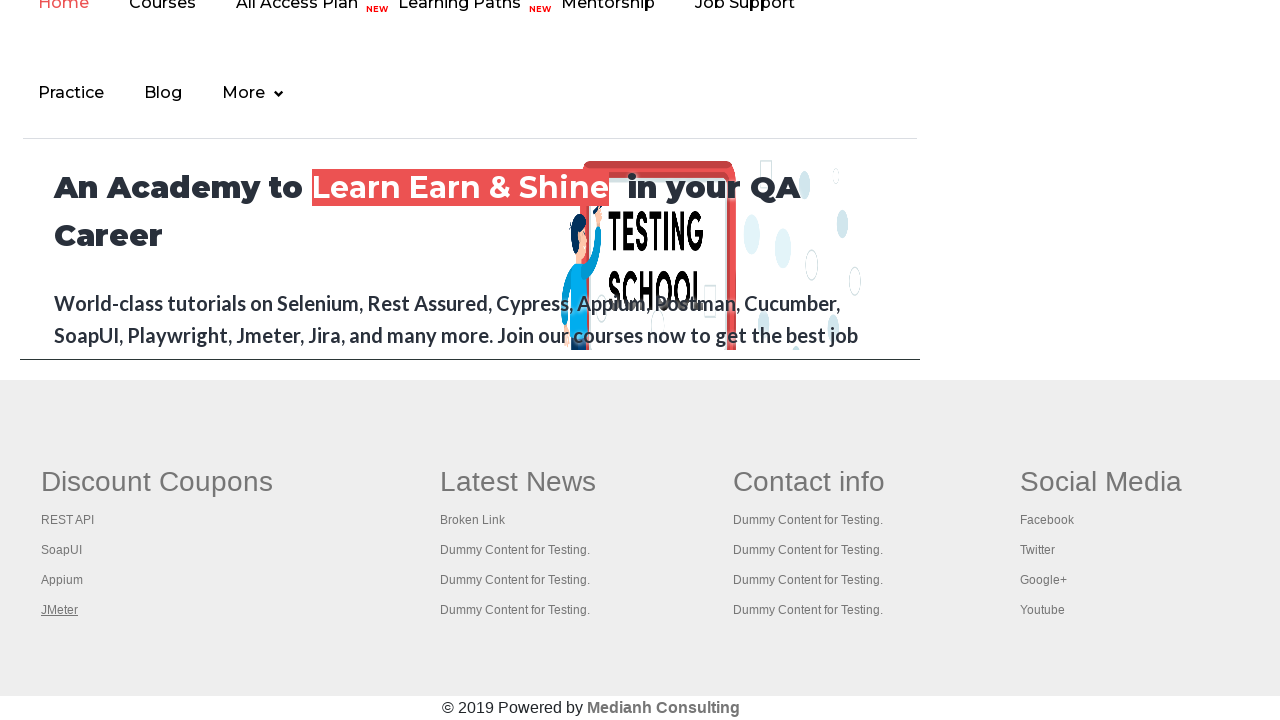

Retrieved page title: Apache JMeter - Apache JMeter™
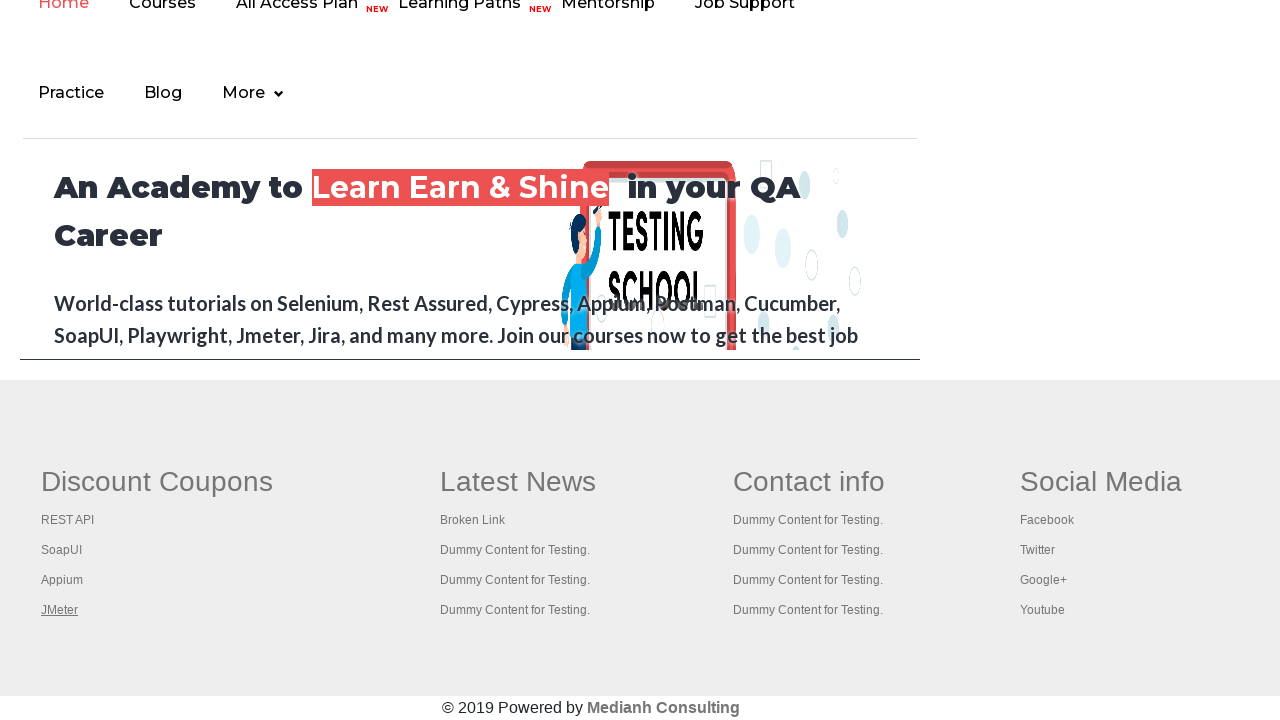

Closed new tab from footer link 4
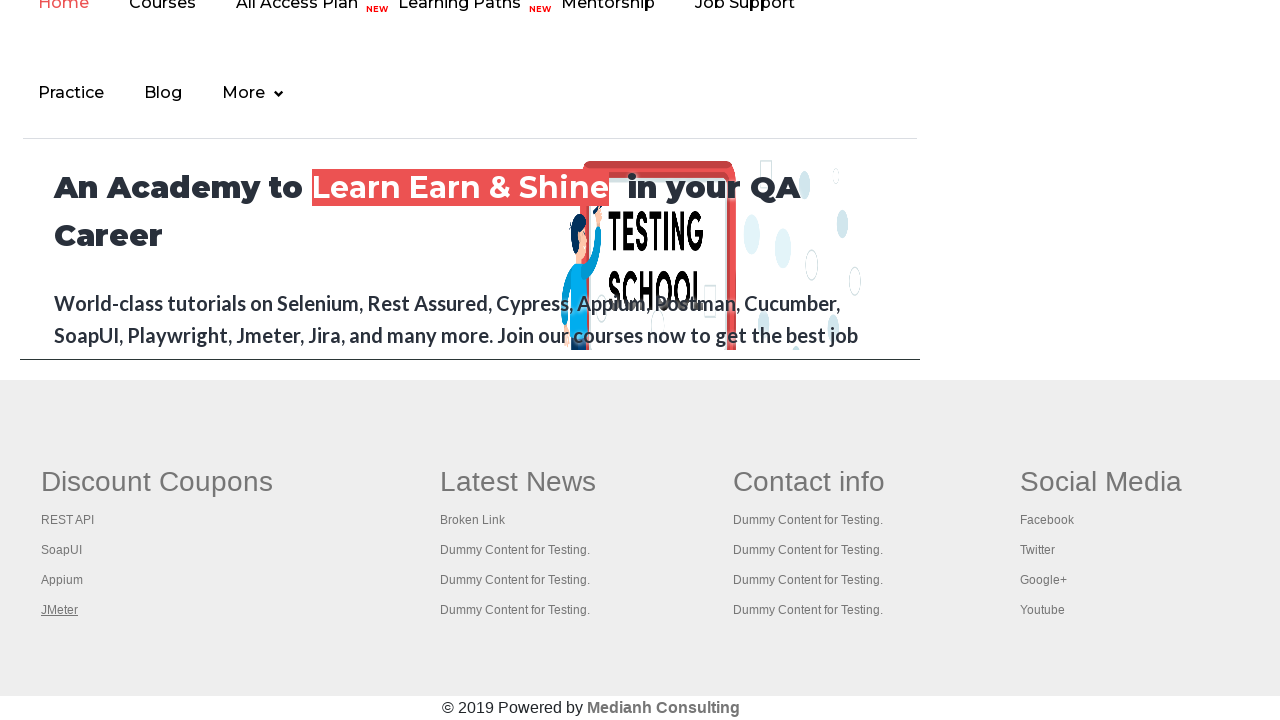

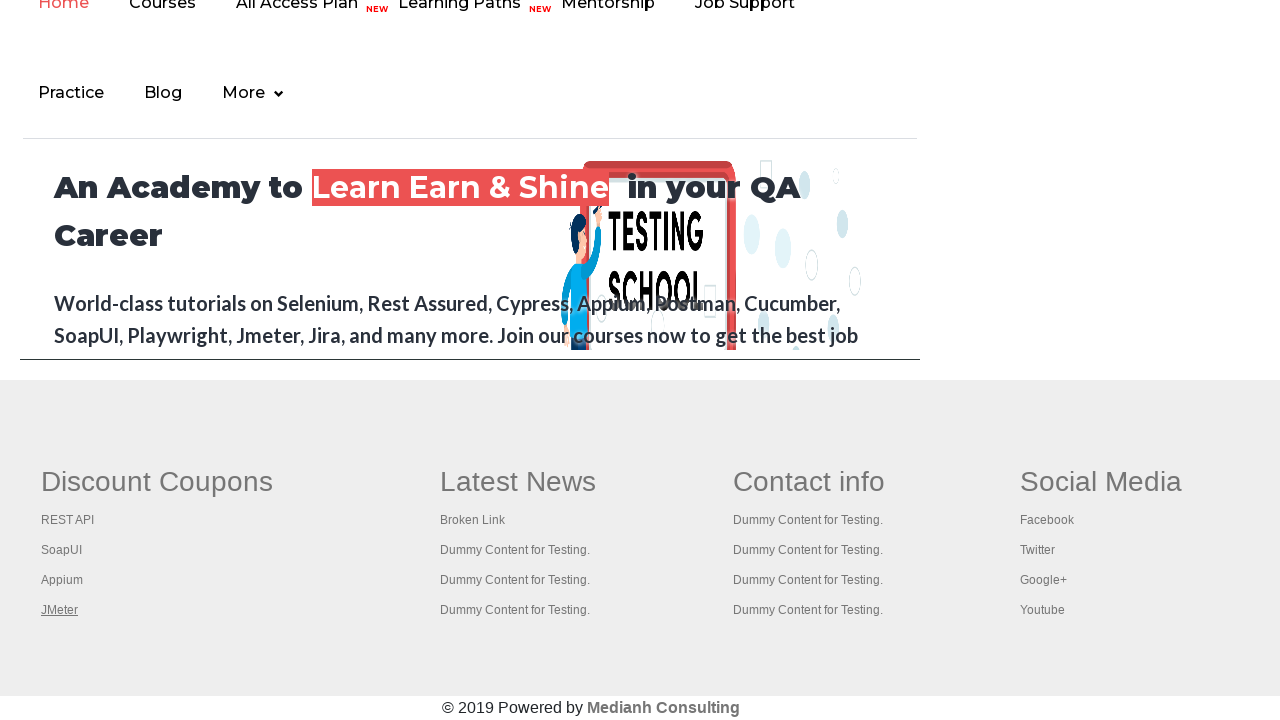